Navigates to Alerts section and interacts with confirm button alert

Starting URL: https://demoqa.com/elements

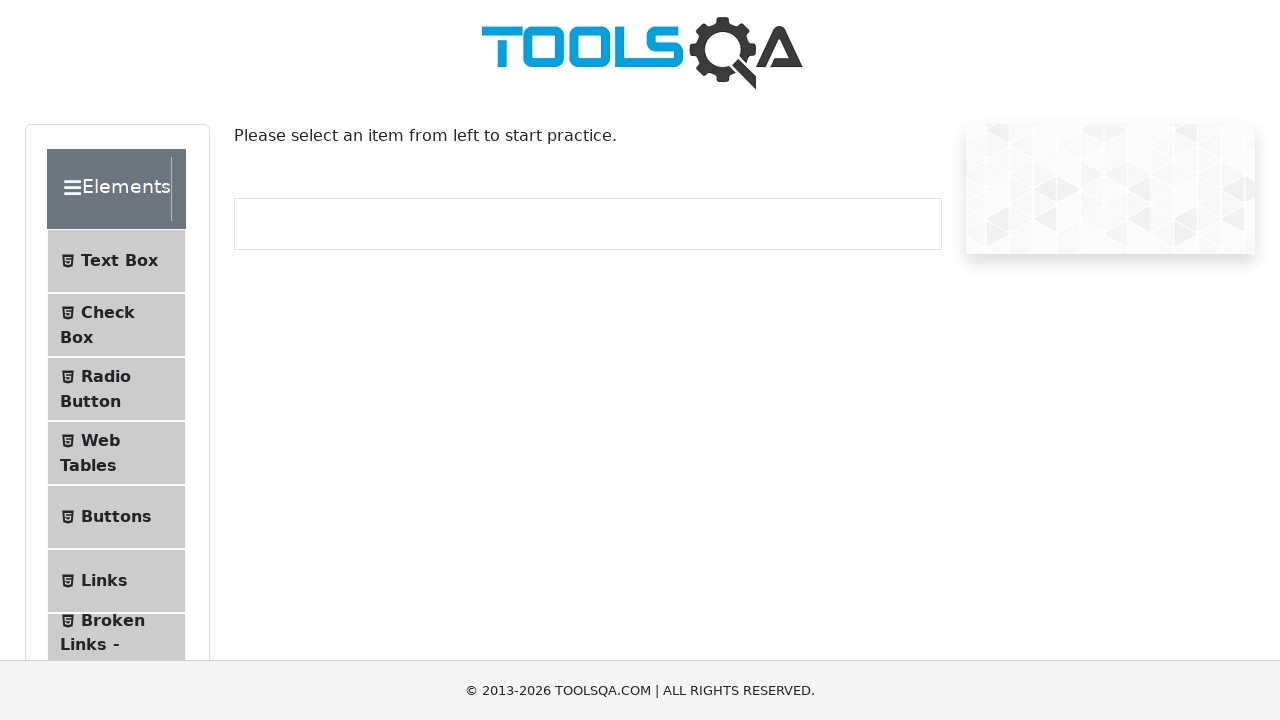

Scrolled to 'Alerts, Frame & Windows' section
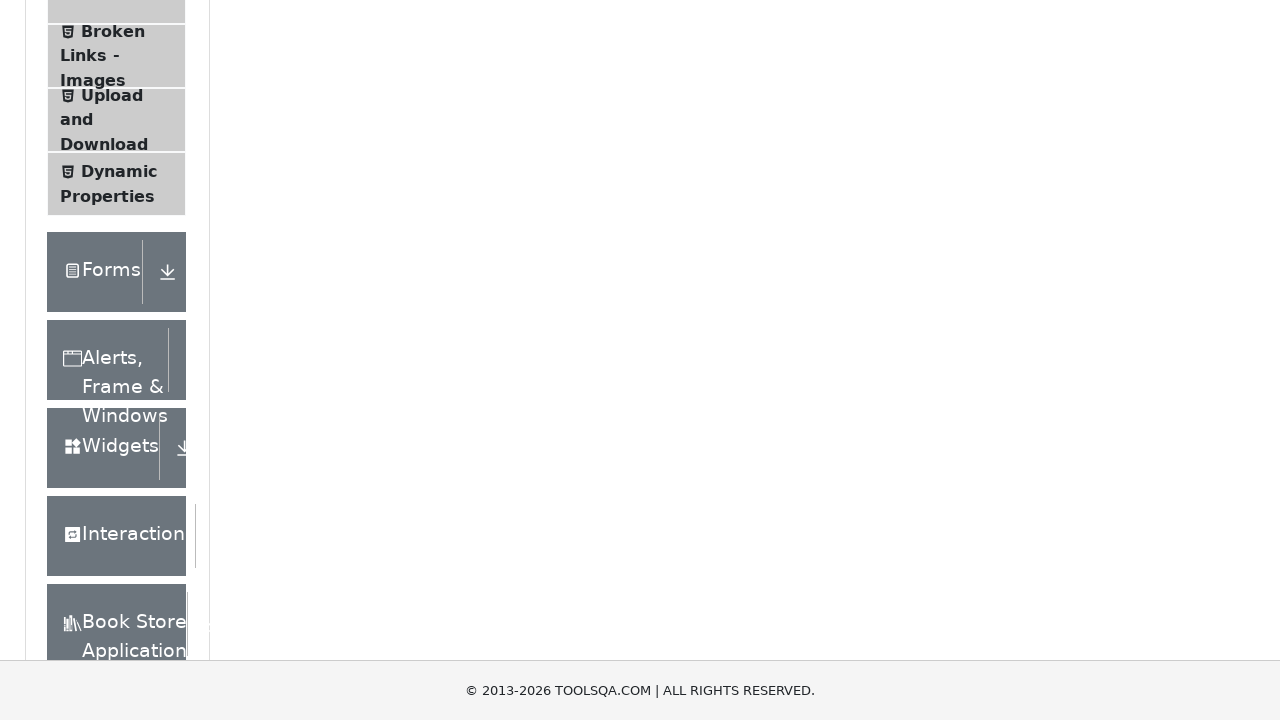

Clicked 'Alerts, Frame & Windows' section at (107, 360) on xpath=//div[text()='Alerts, Frame & Windows']
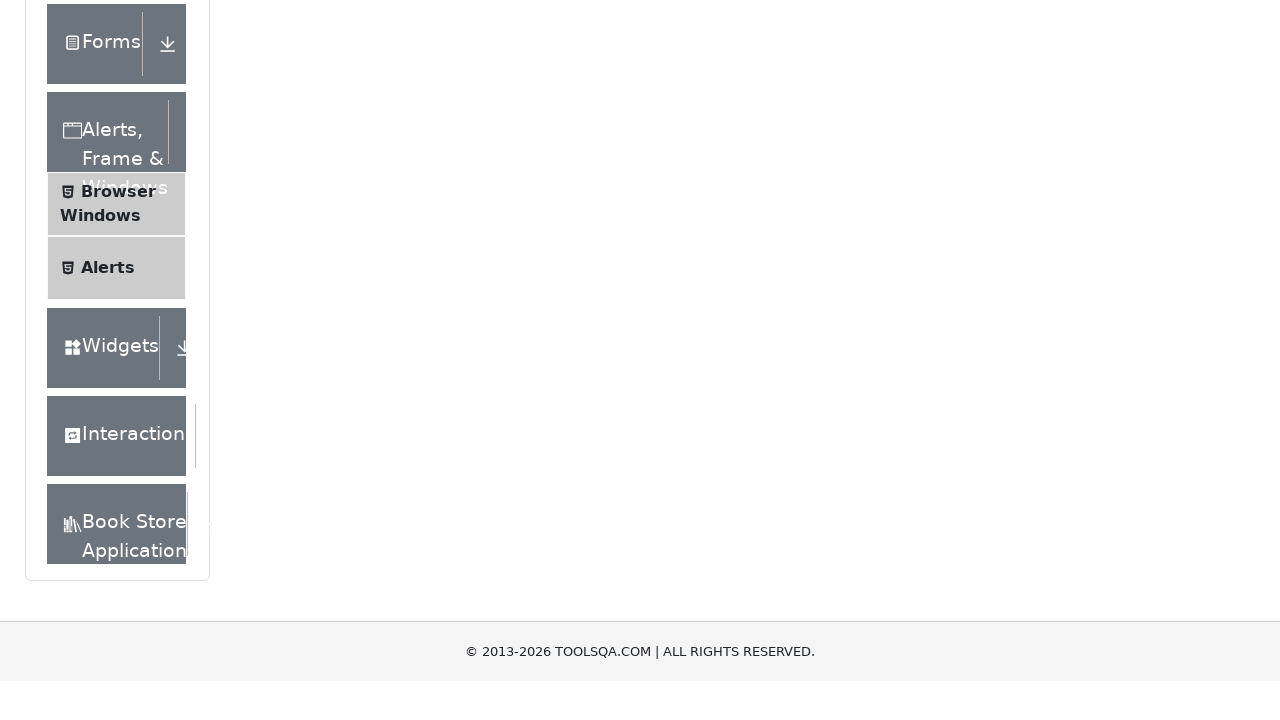

Scrolled to 'Alerts' menu item
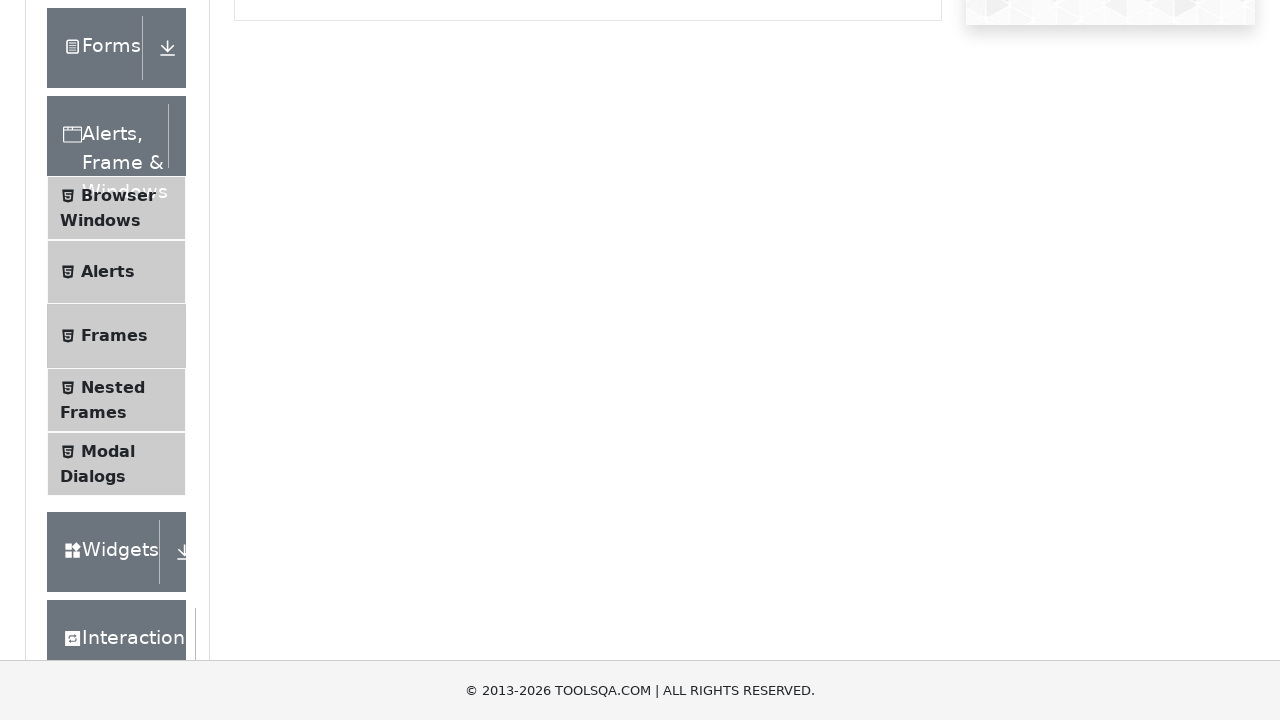

Clicked 'Alerts' menu item at (108, 272) on xpath=//li[@class='btn btn-light ']//span[text()='Alerts']
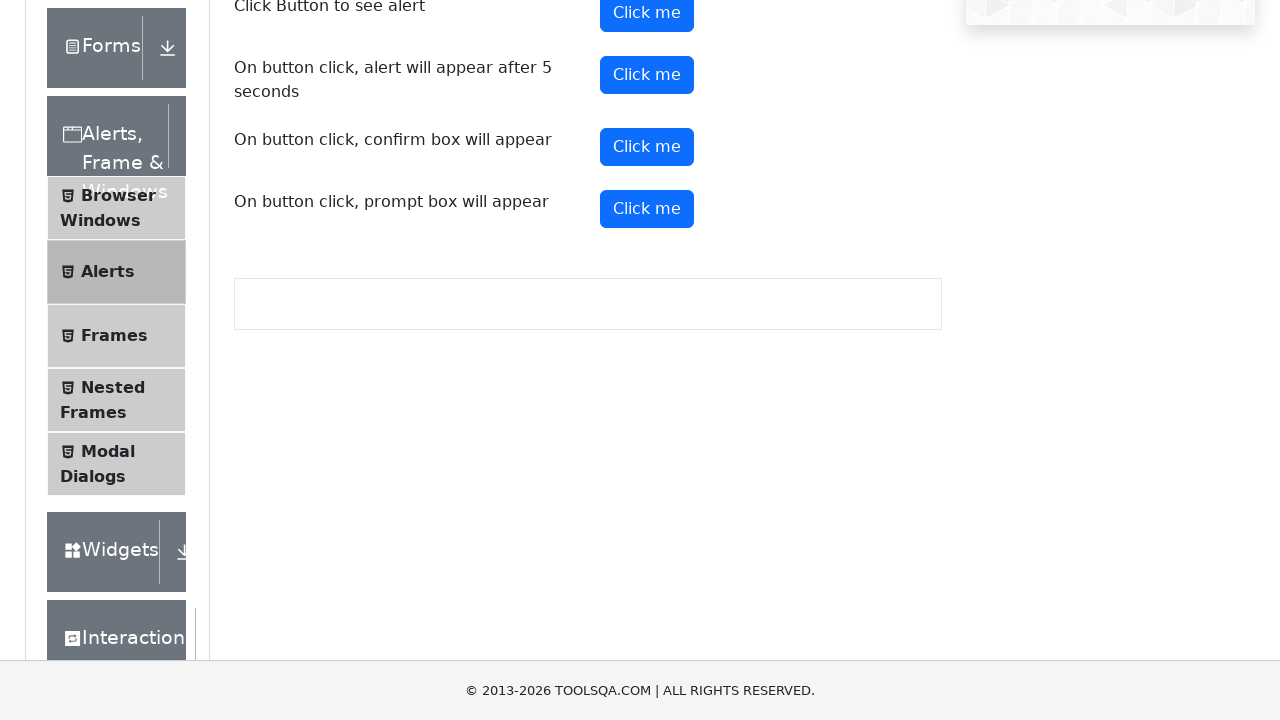

Clicked confirm button to trigger alert dialog at (647, 147) on xpath=//button[@id='confirmButton']
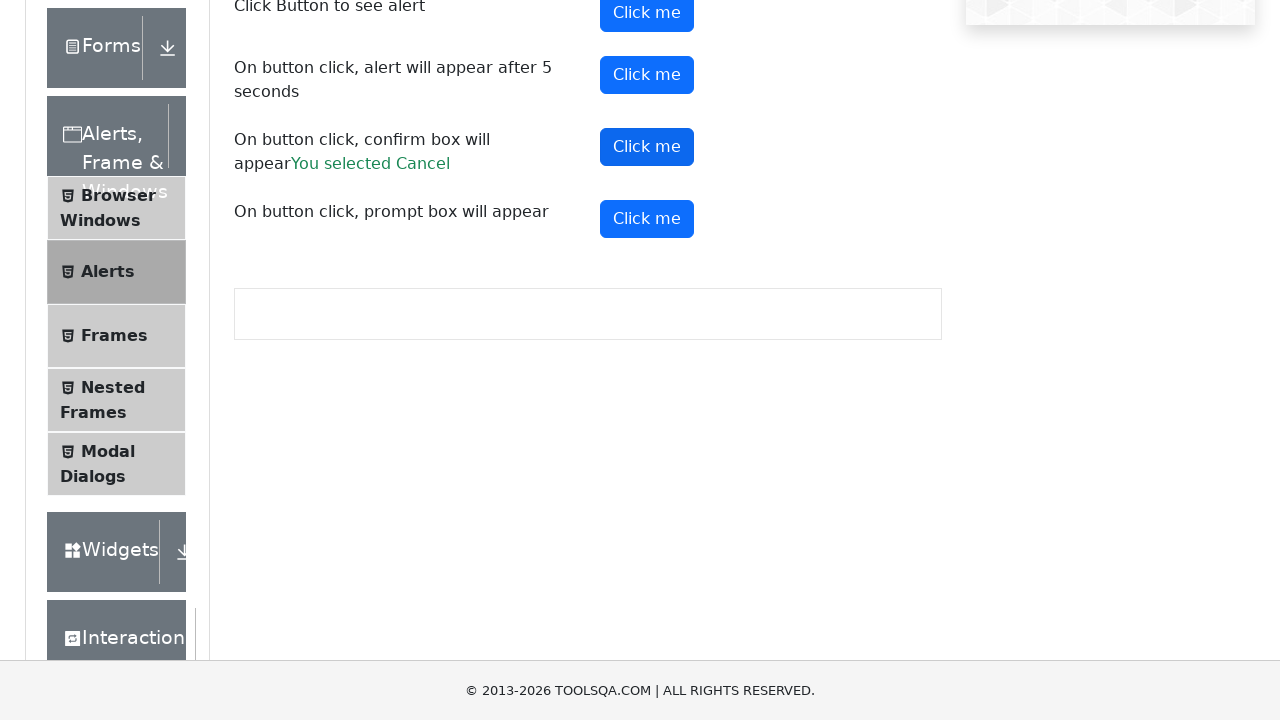

Set up alert handler to accept confirm dialog
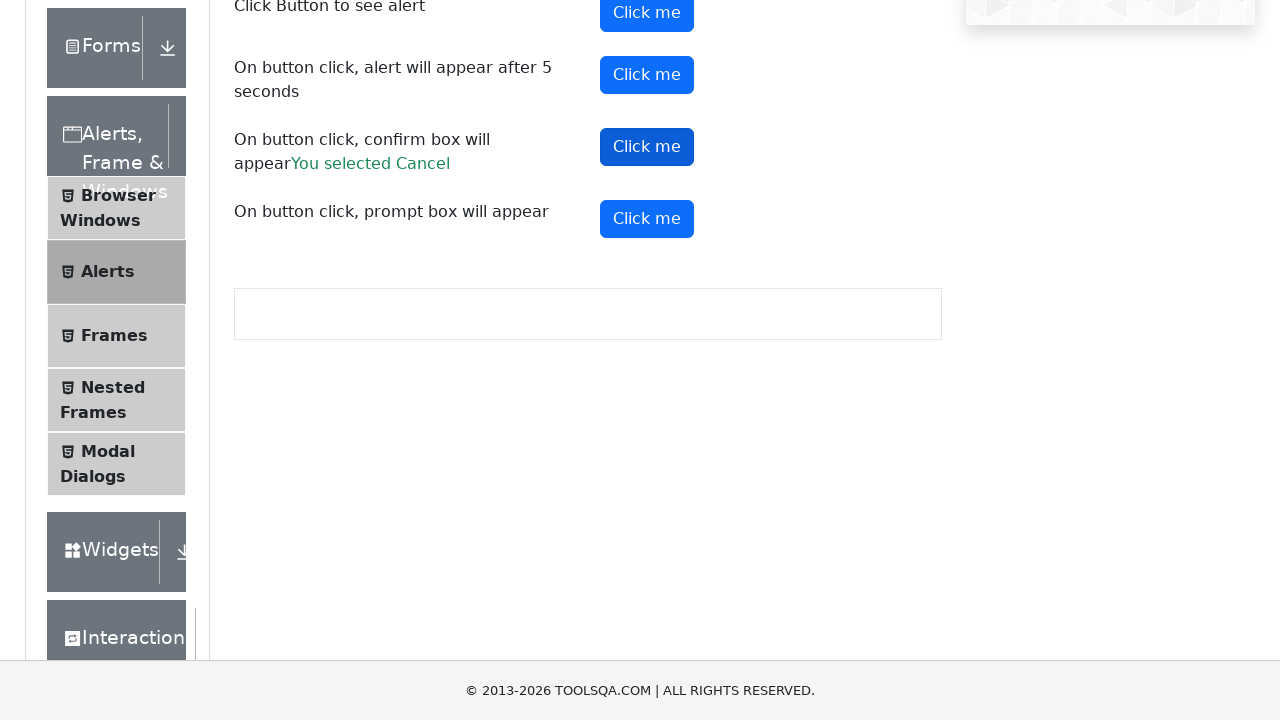

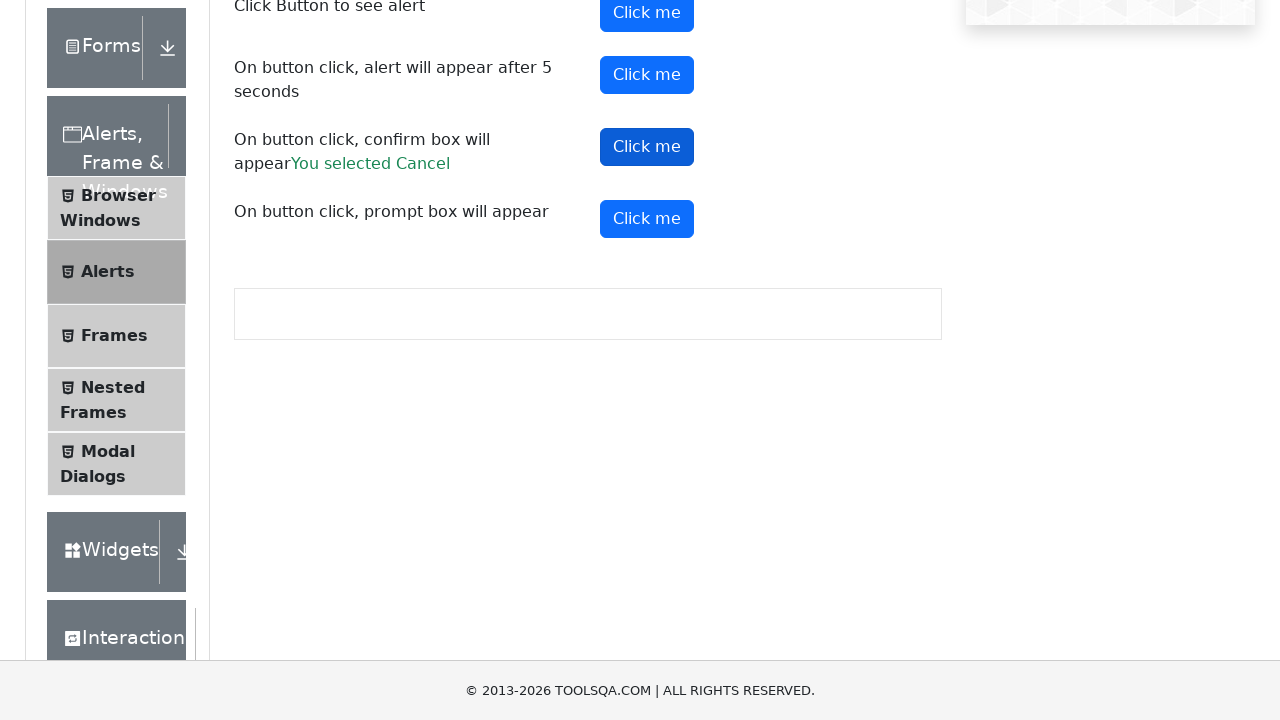